Tests search functionality on Fatec Ipiranga website by entering "ADS" in the search field and pressing Enter

Starting URL: https://fatecipiranga.cps.sp.gov.br/

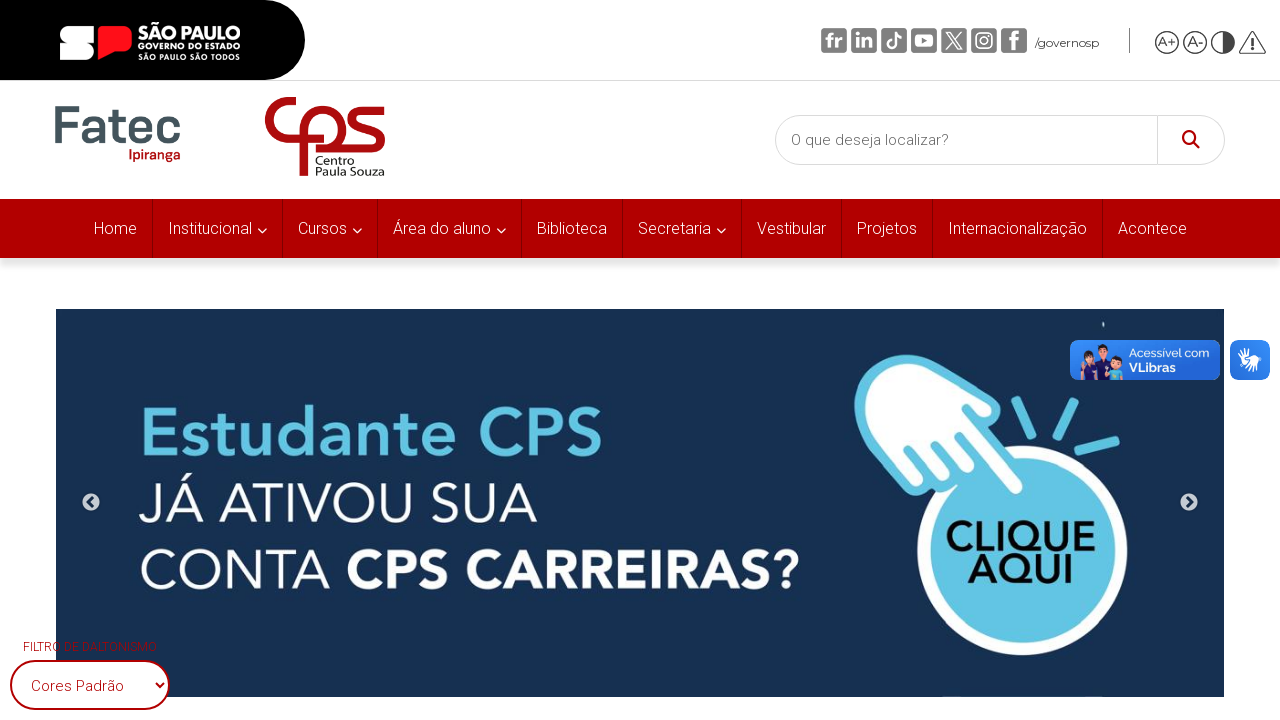

Filled search field with 'ADS' on input[name='s']
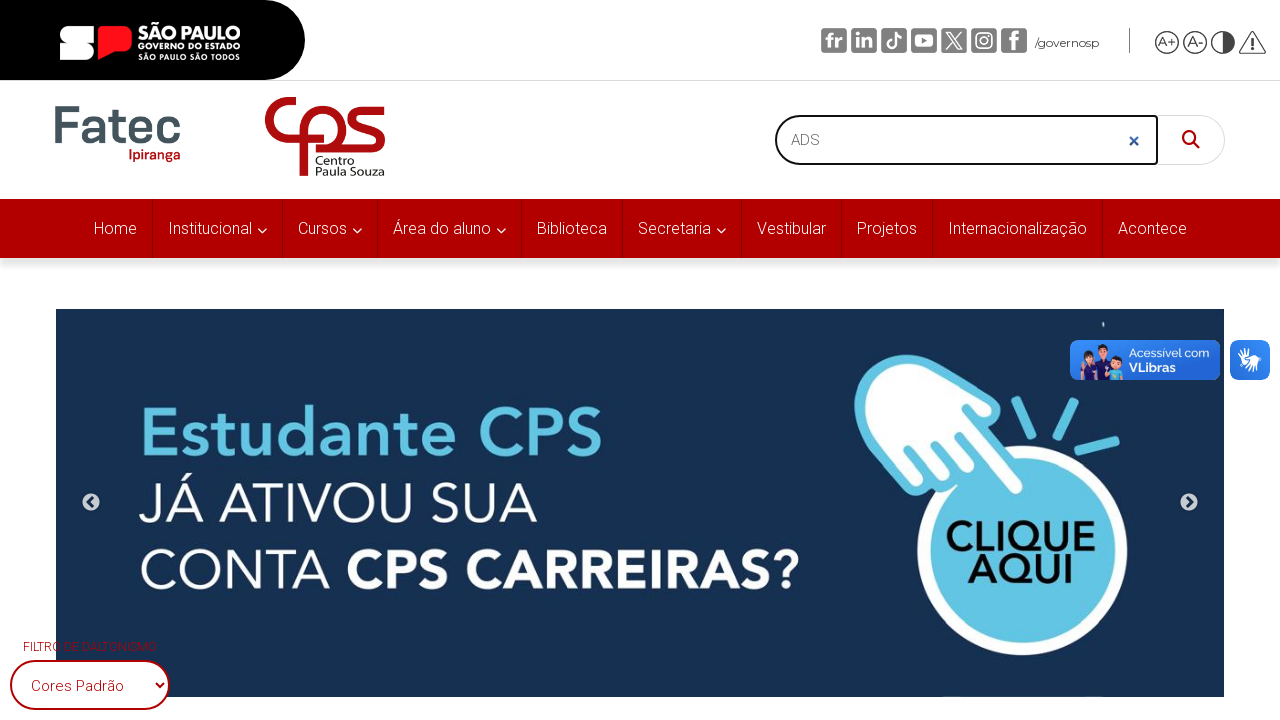

Pressed Enter to submit search for 'ADS' on input[name='s']
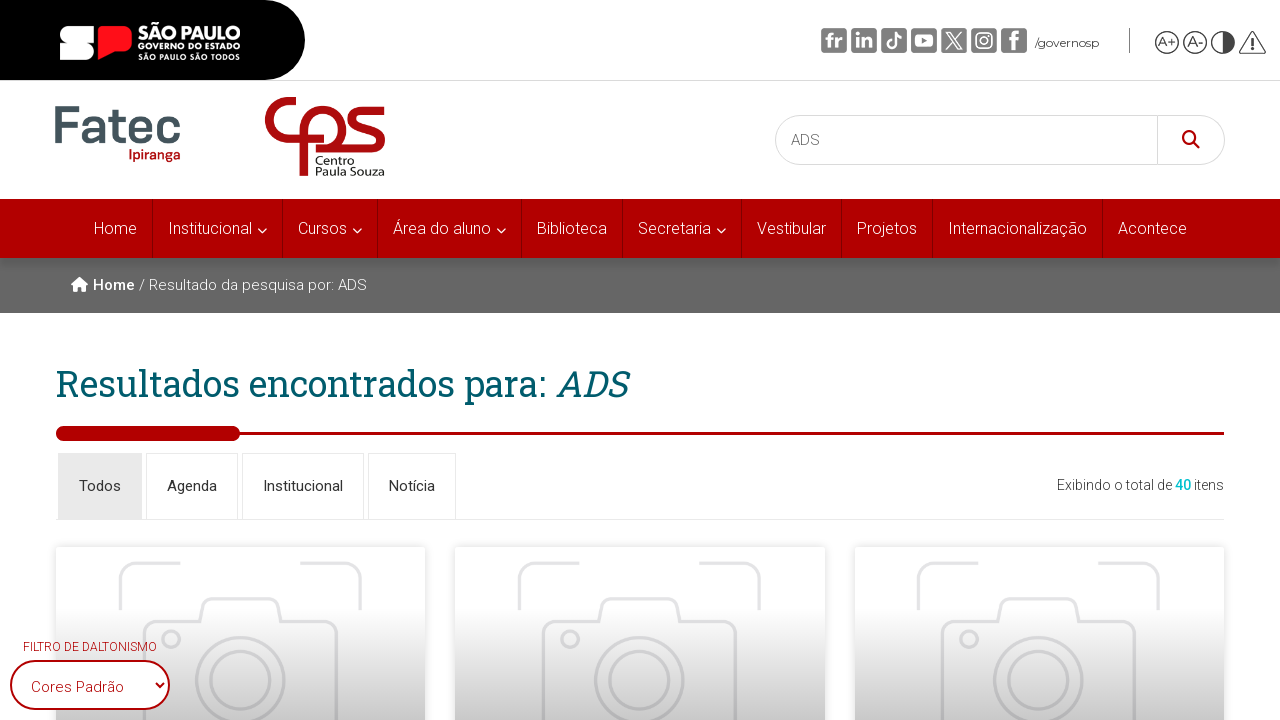

Search results page loaded
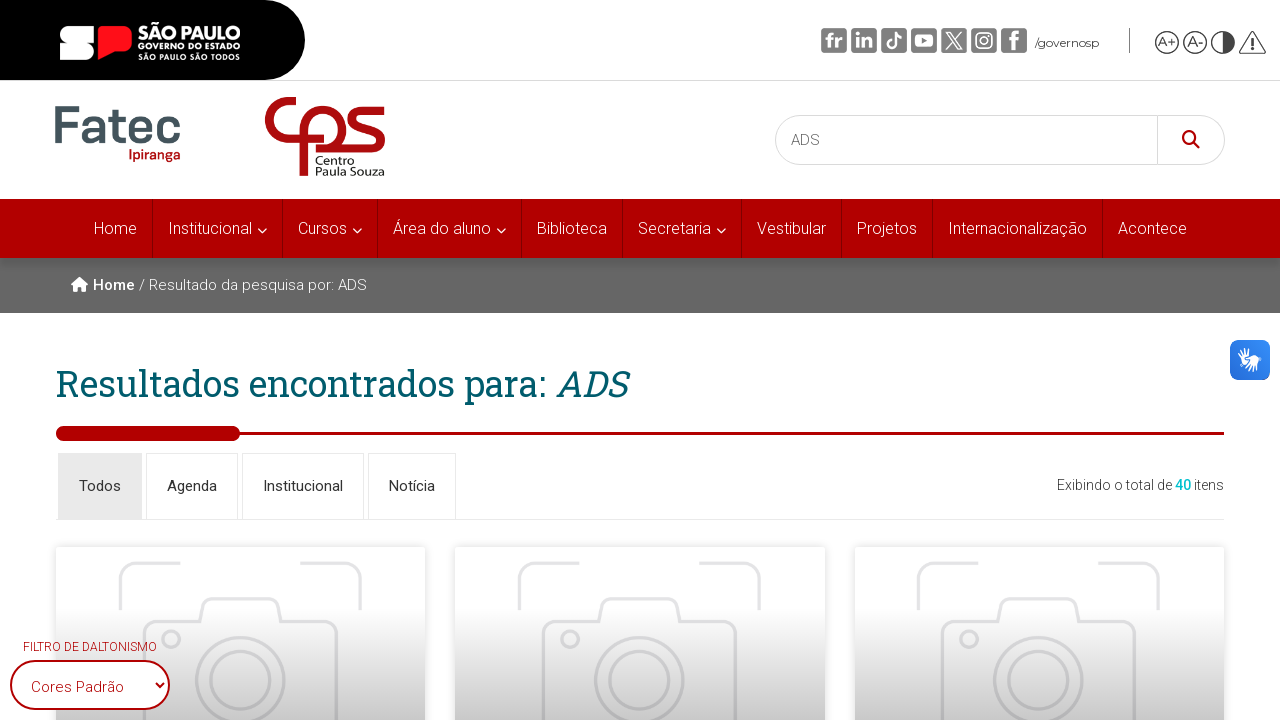

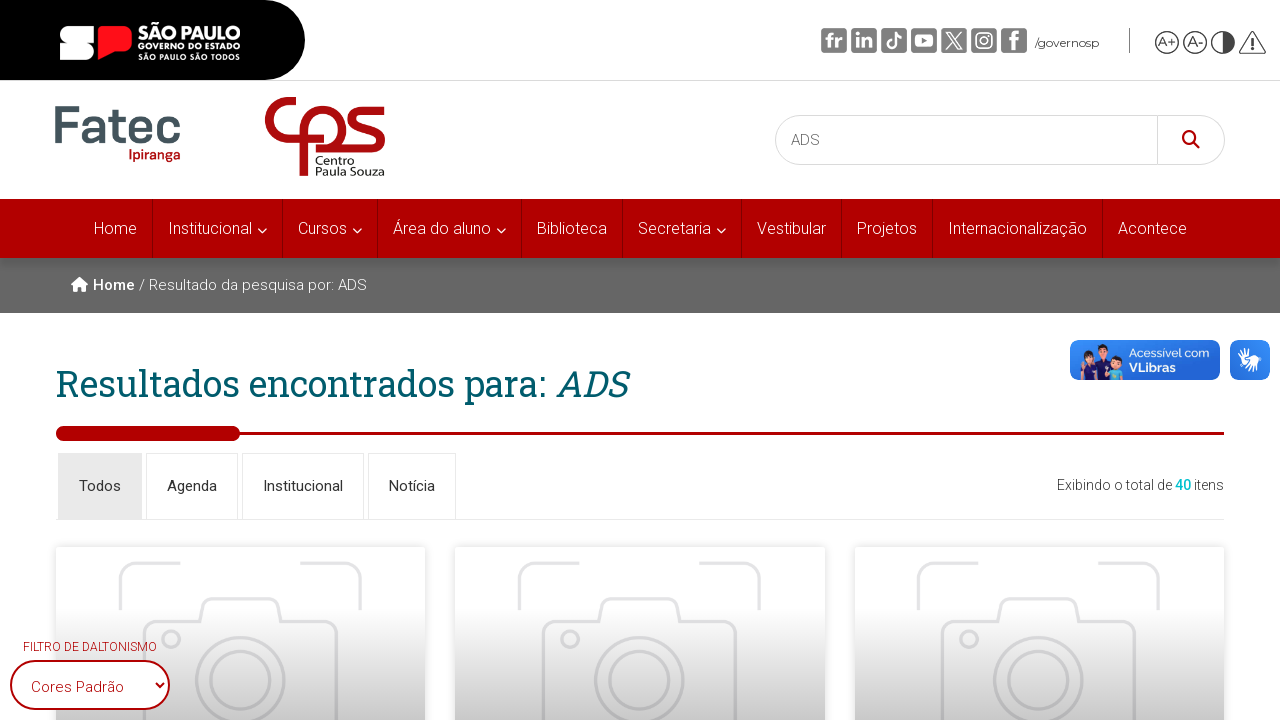